Clicks on the first product in the product grid

Starting URL: https://www.demoblaze.com/index.html#carouselExampleIndicators

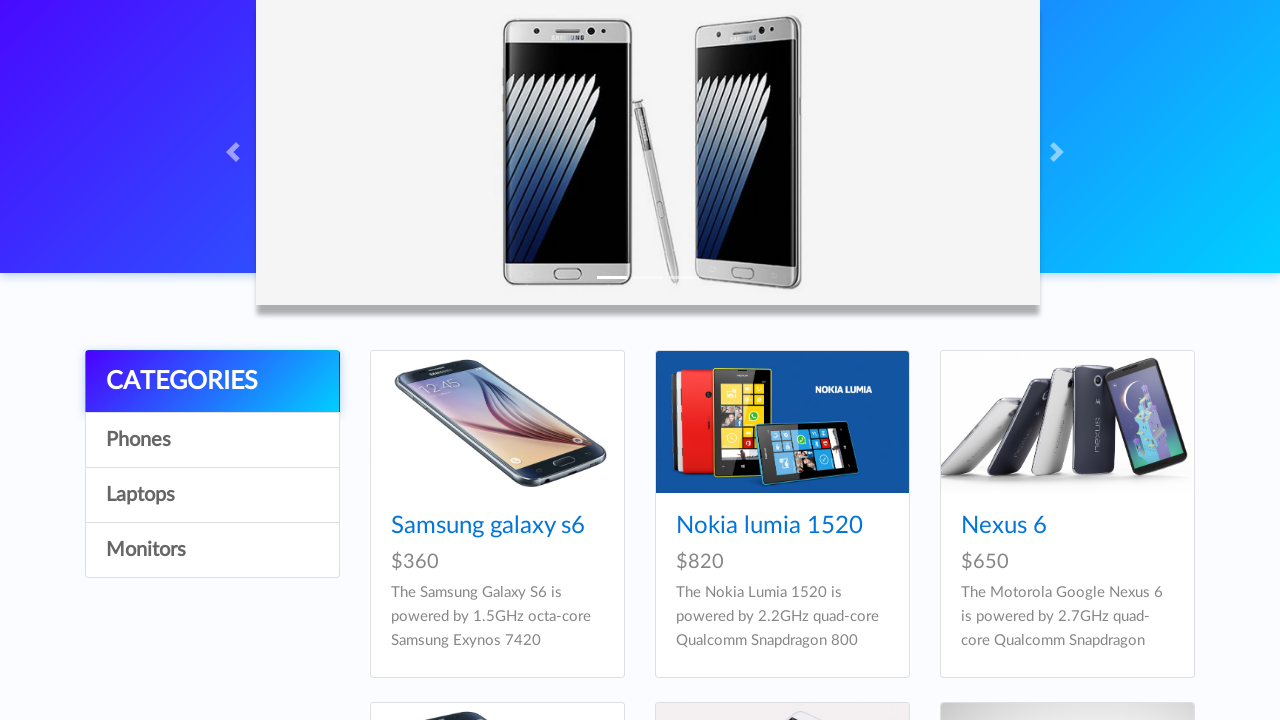

Navigated to Demoblaze home page
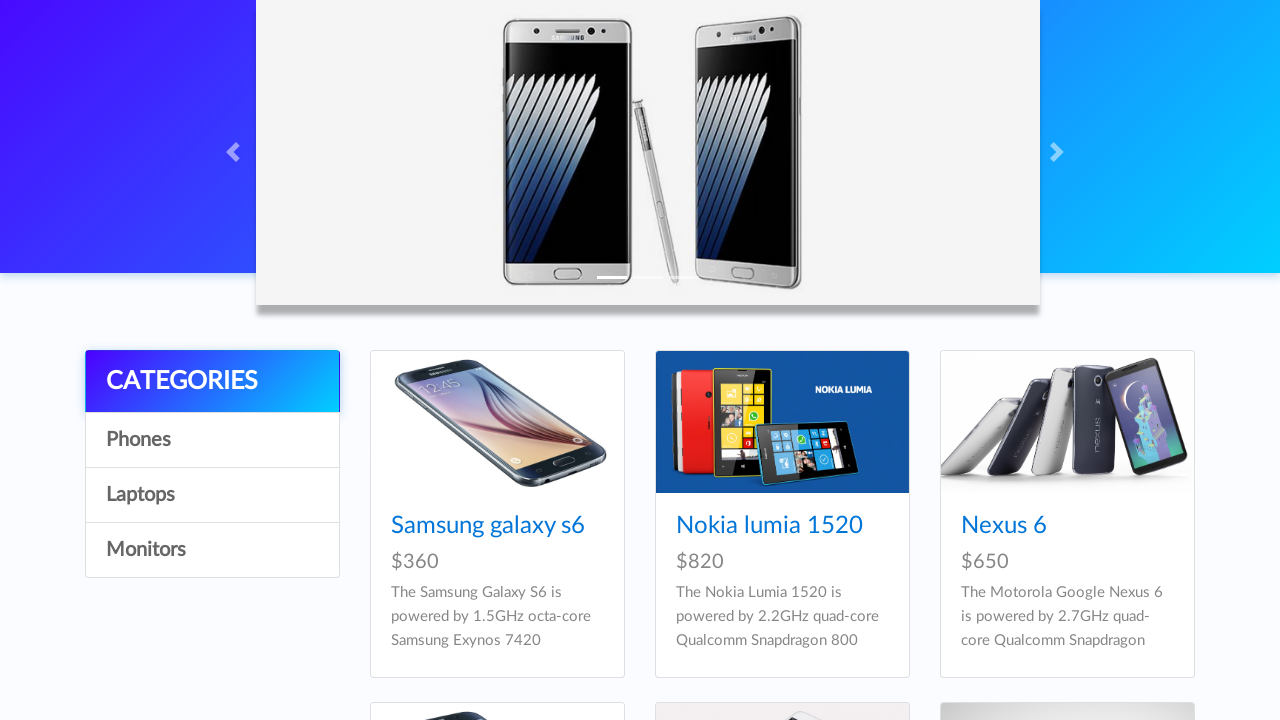

Clicked on the first product in the product grid at (497, 514) on #tbodyid .col-lg-4:first-child
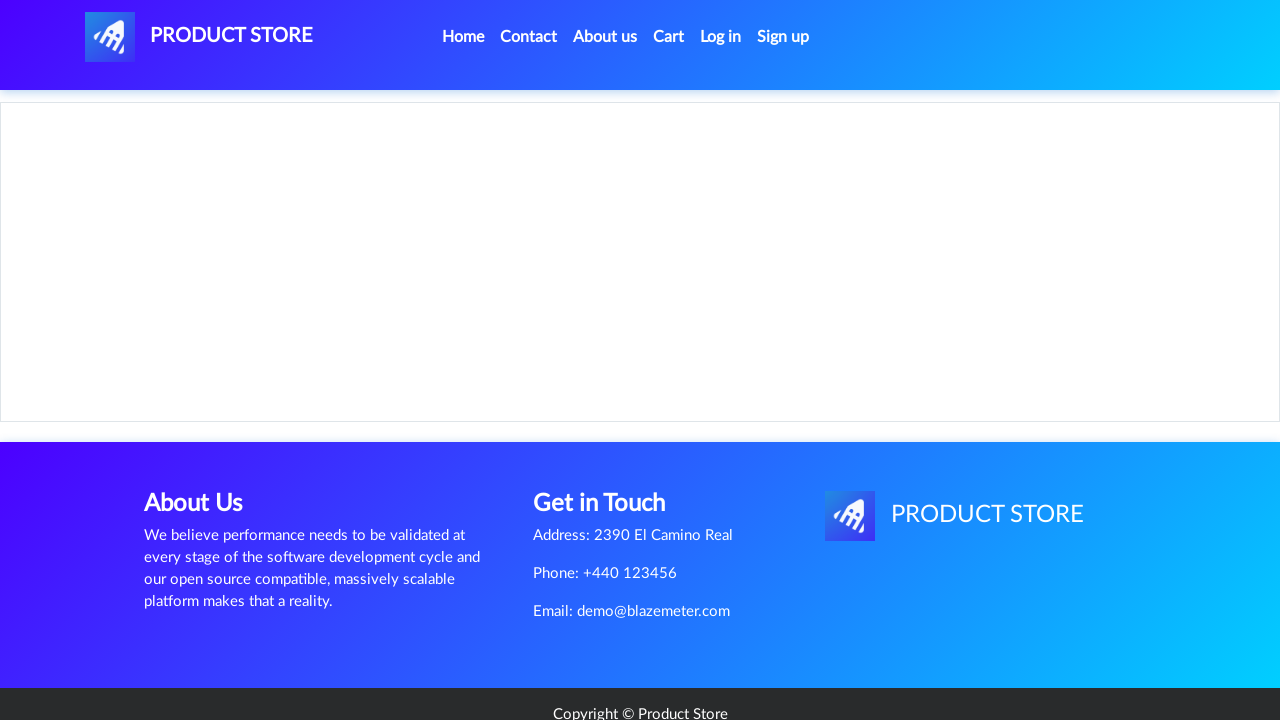

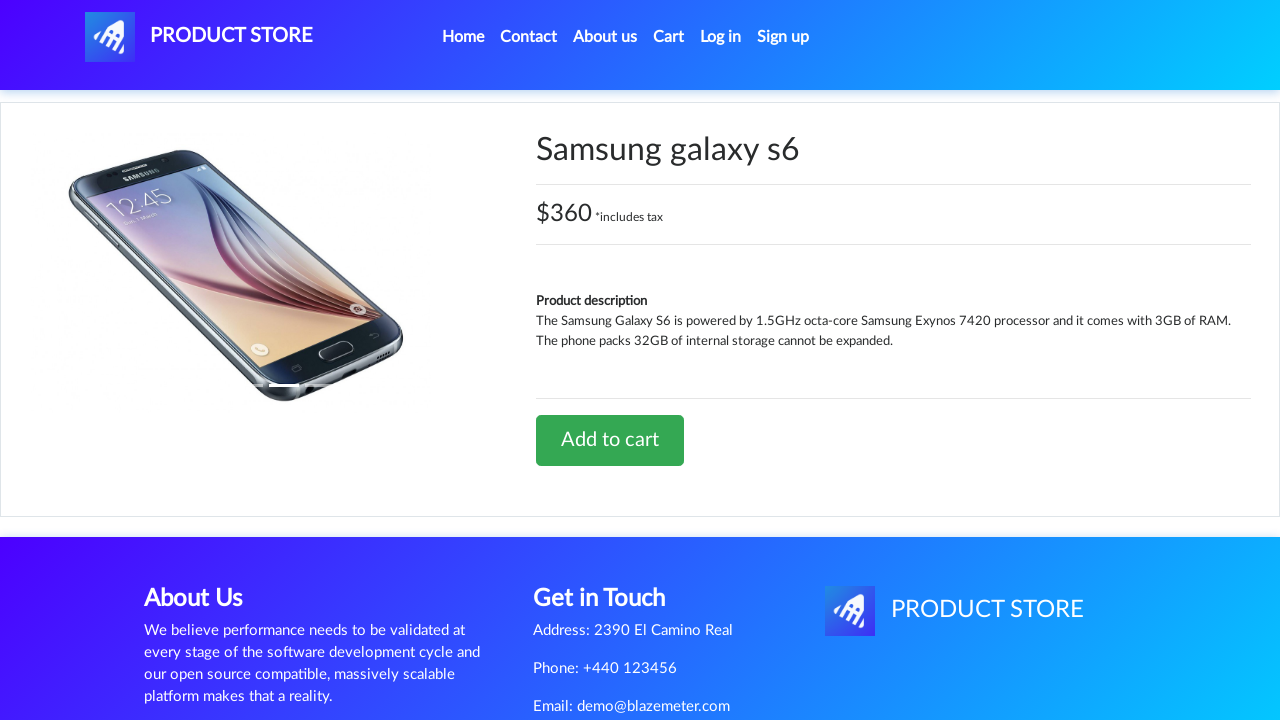